Tests link navigation on DemoQA by clicking on the Elements card, navigating to the Links page, and verifying that both simple and dynamic links open new pages correctly.

Starting URL: https://demoqa.com

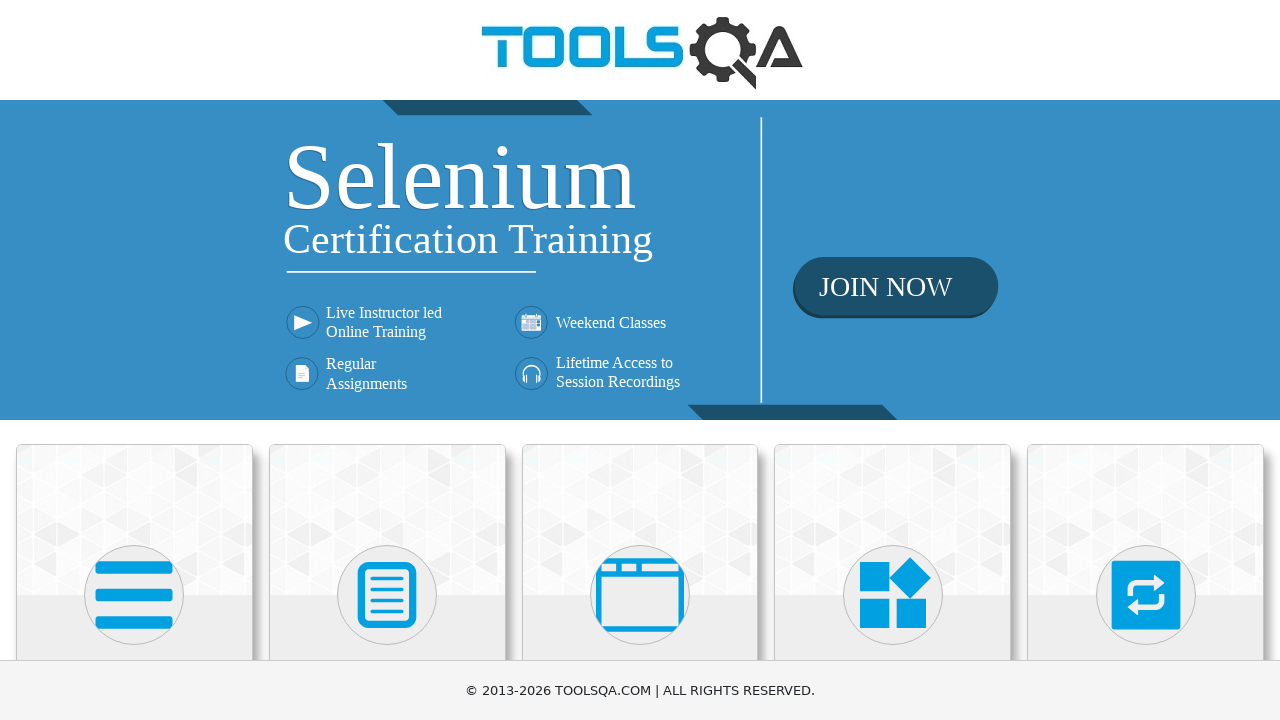

Clicked on Elements card on the home page at (134, 520) on div.card:has-text('Elements')
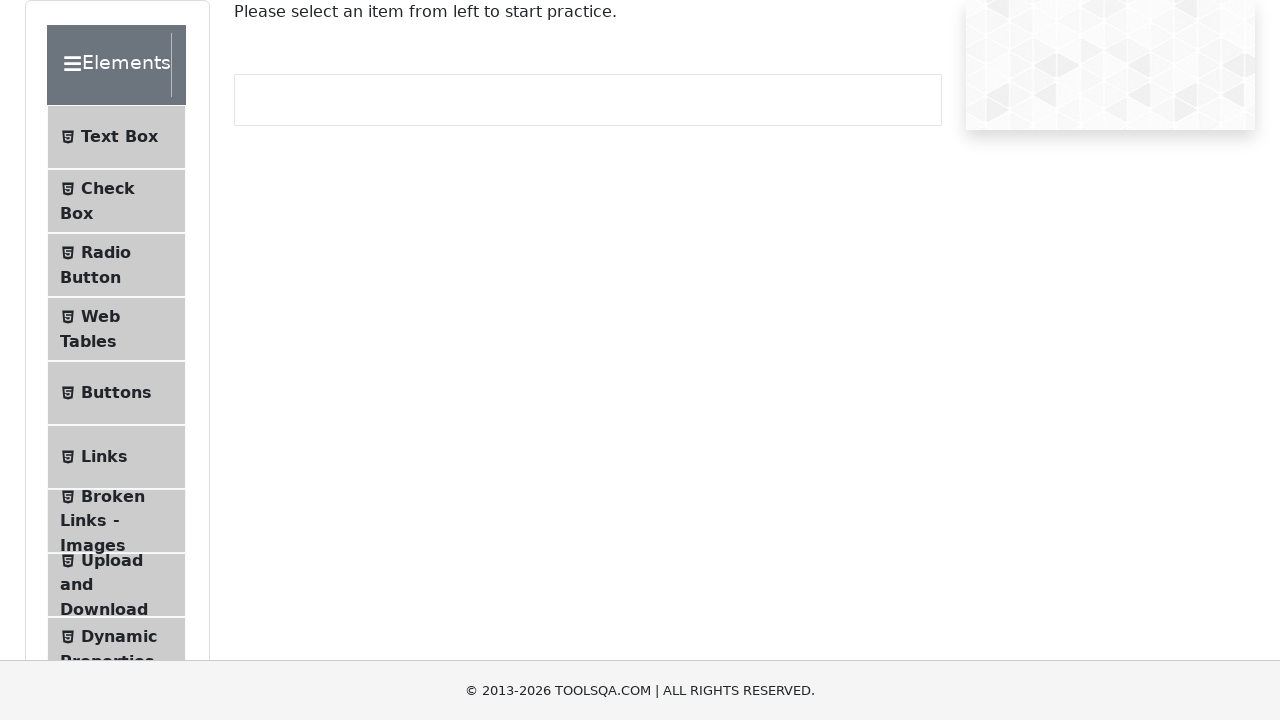

Clicked on Links menu item in the sidebar at (104, 457) on span.text:has-text('Links')
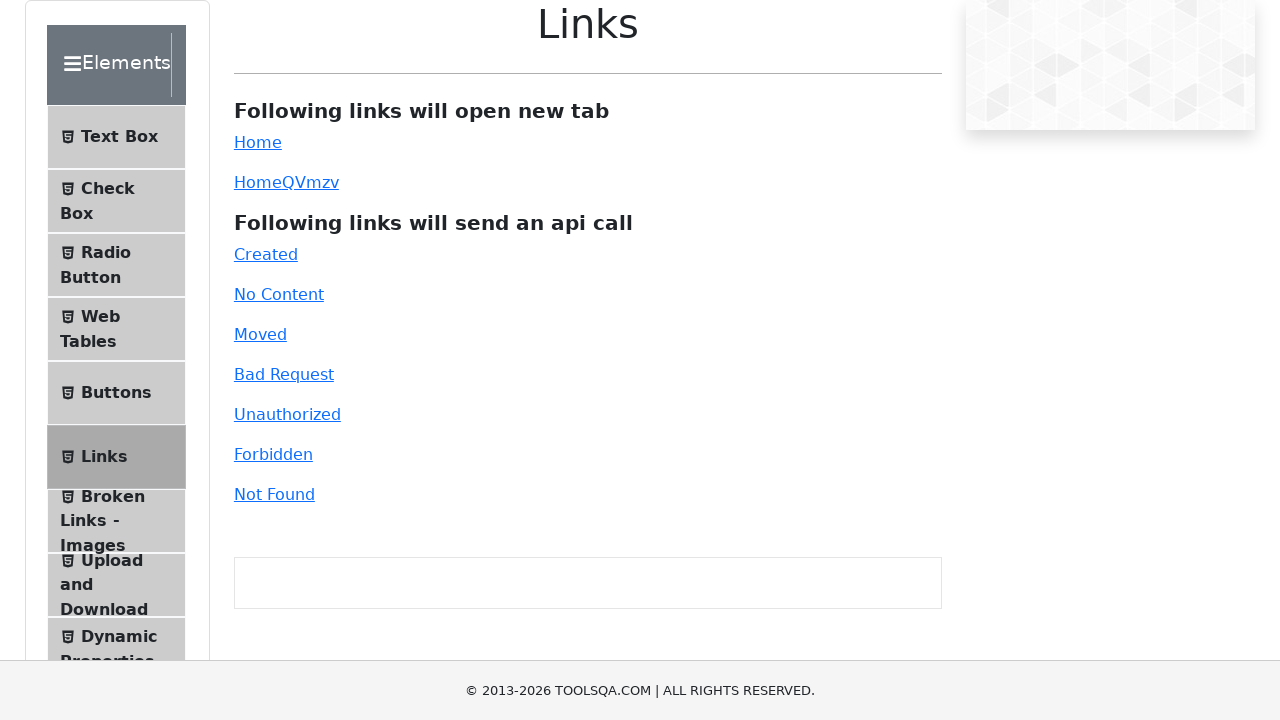

Links page loaded with simple link visible
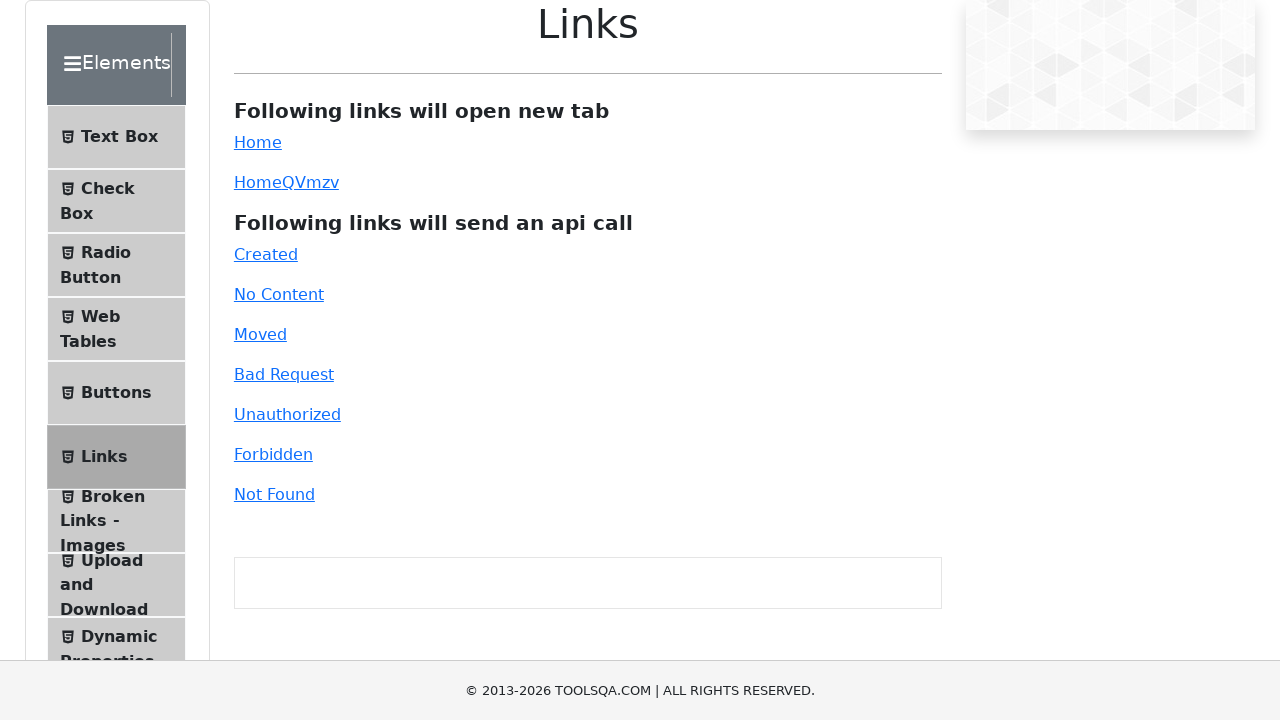

Clicked on Simple Link, new tab opened at (258, 142) on #simpleLink
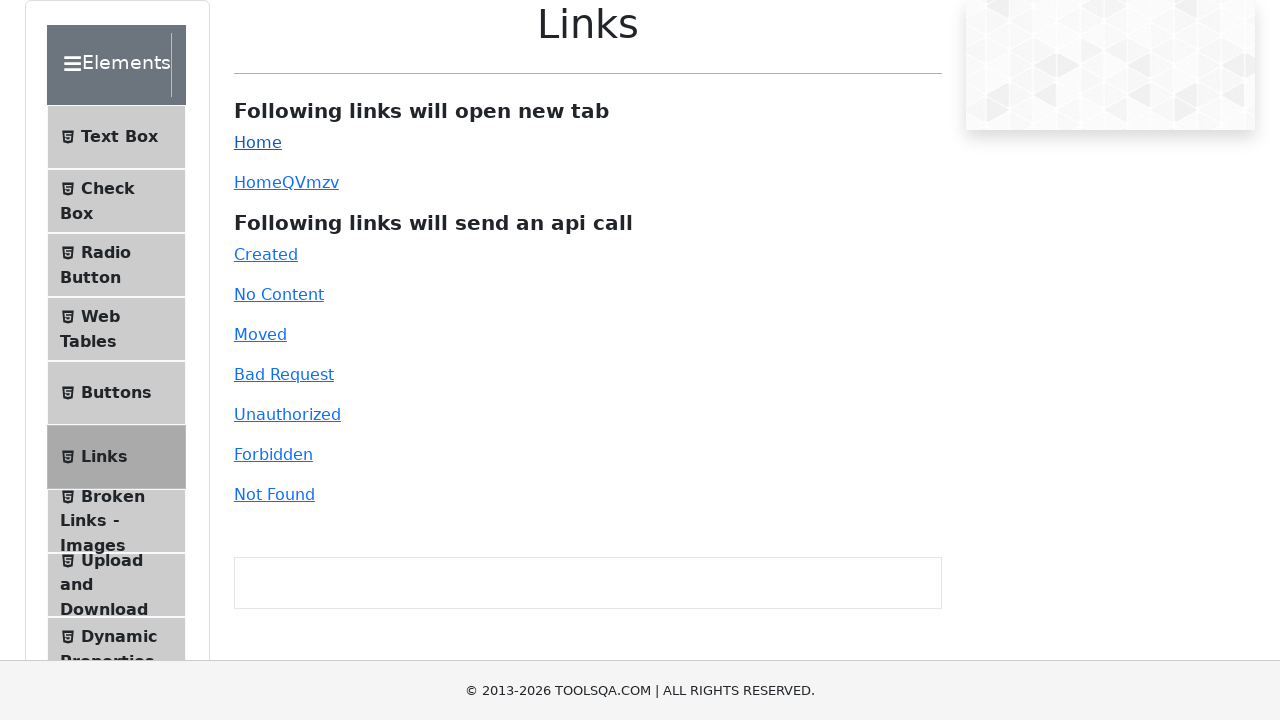

Simple link page loaded in new tab
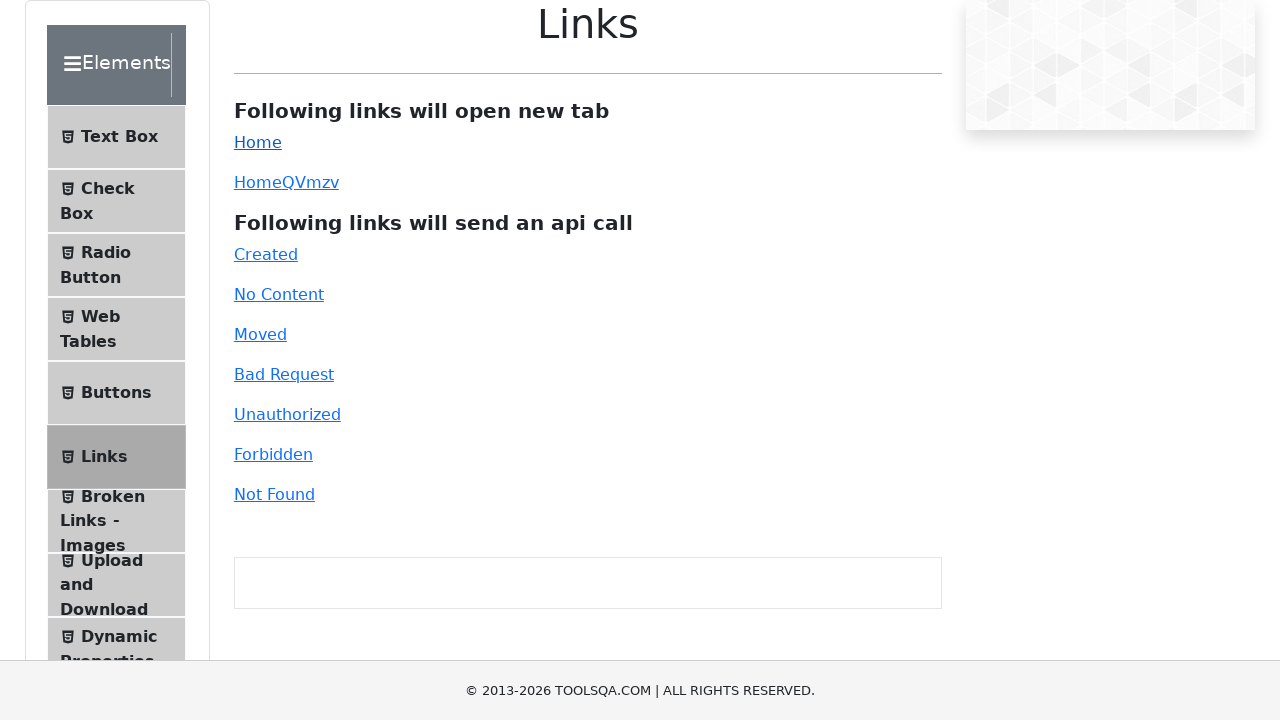

Closed the simple link page tab
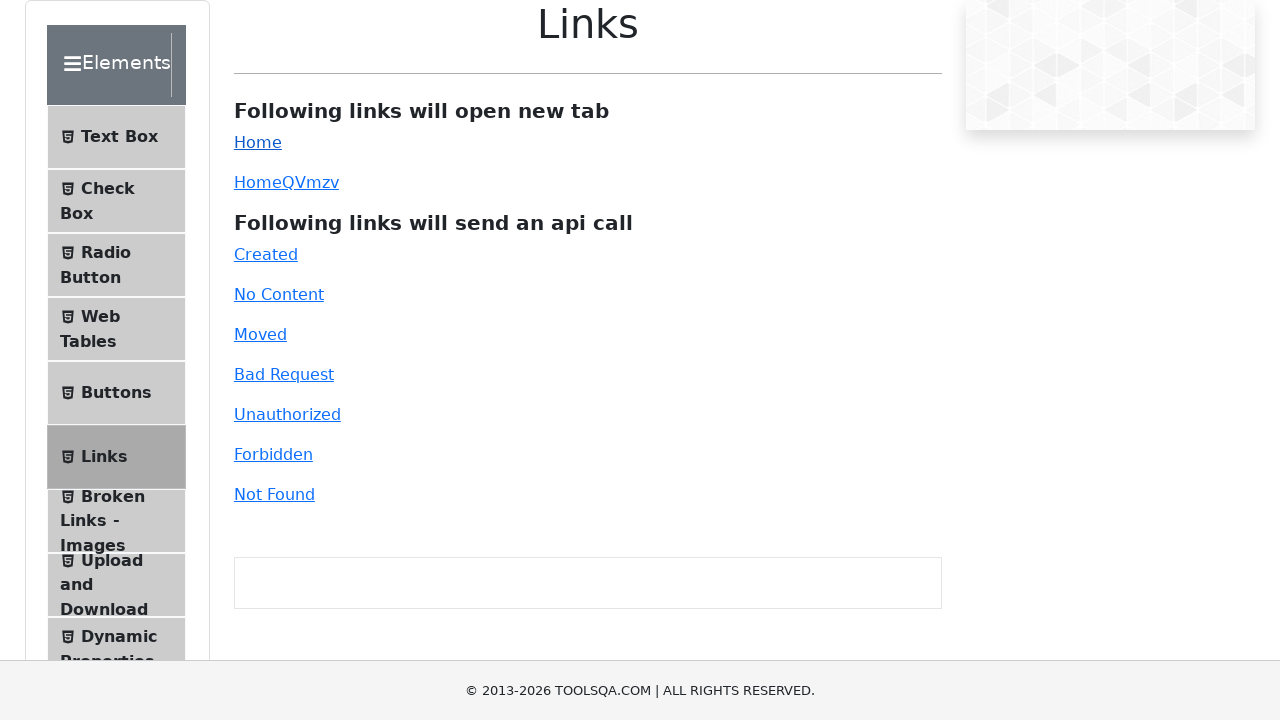

Clicked on Dynamic Link, new tab opened at (258, 182) on #dynamicLink
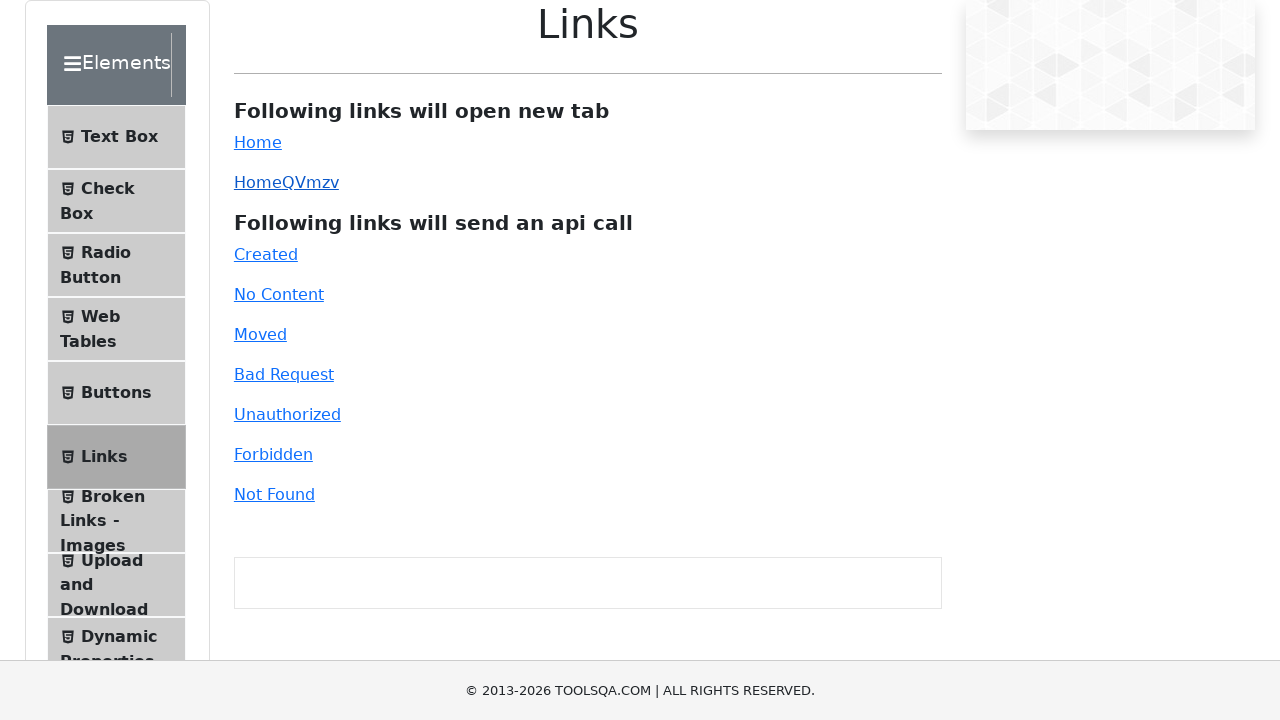

Dynamic link page loaded in new tab
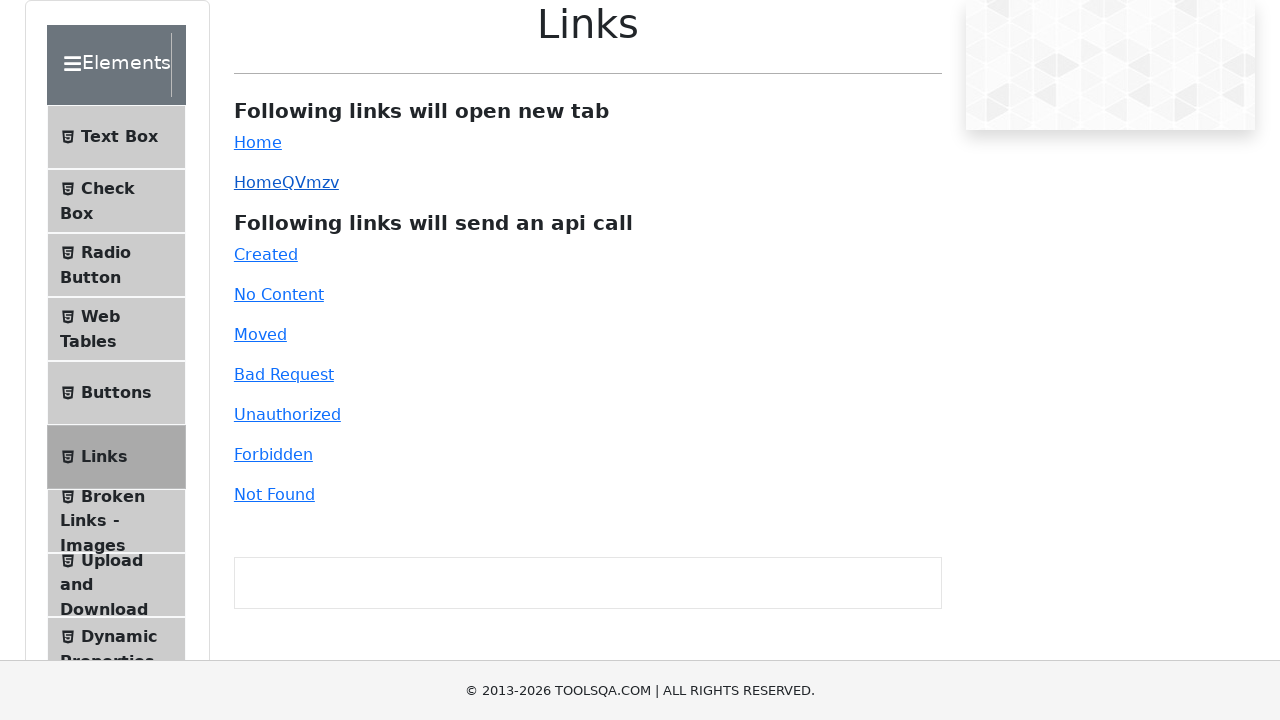

Closed the dynamic link page tab
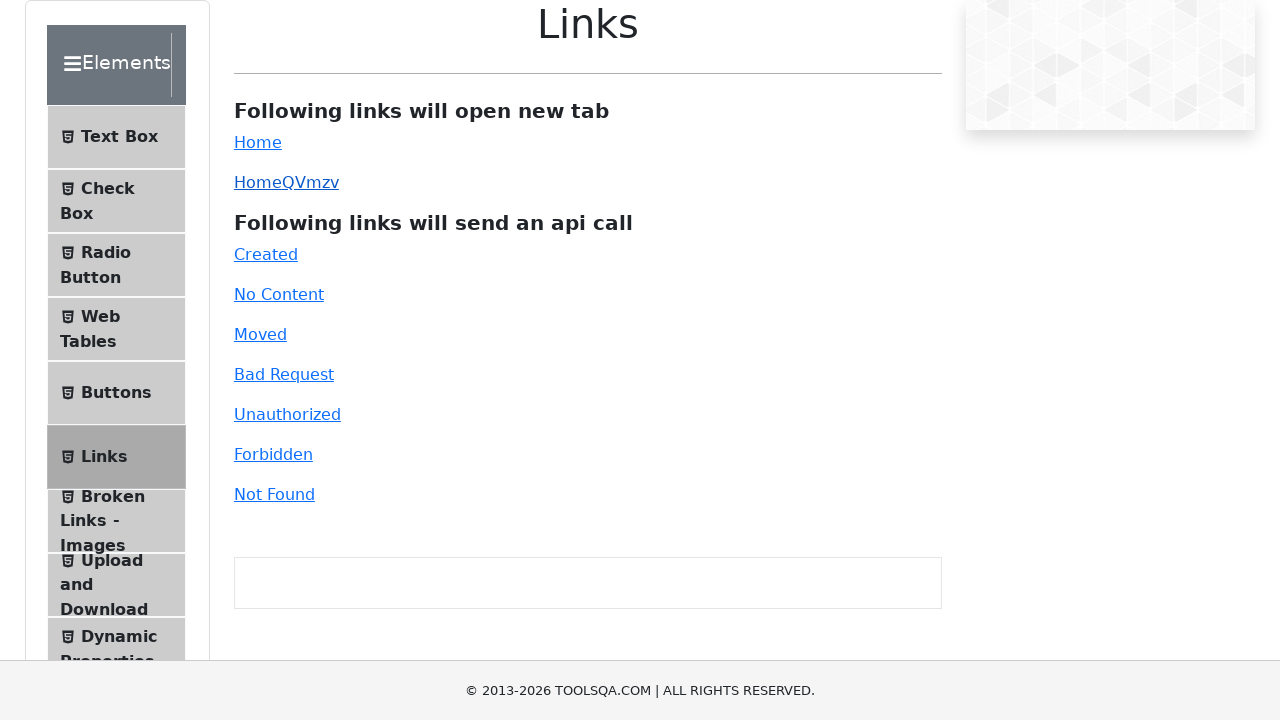

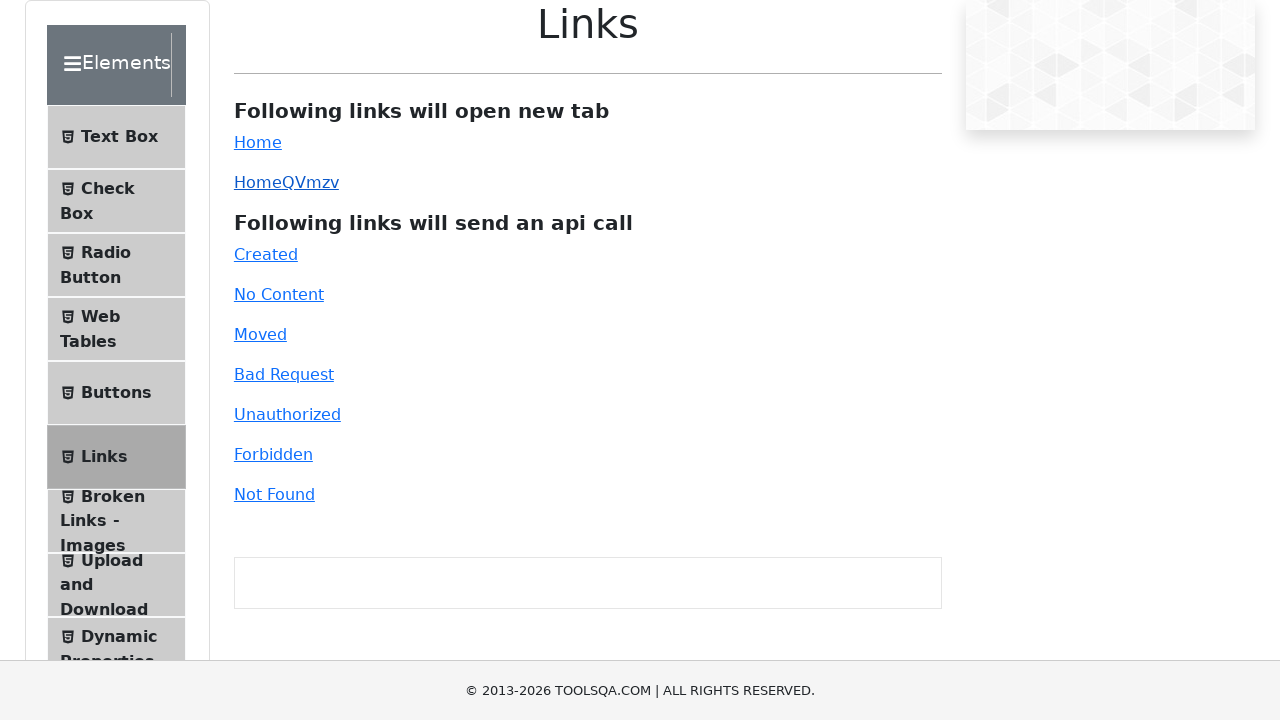